Tests navigation on the Makino website by visiting the homepage, then clicking through to the Digital Makino page and Machine Technology page to verify the navigation links work correctly.

Starting URL: https://www.makino.com/

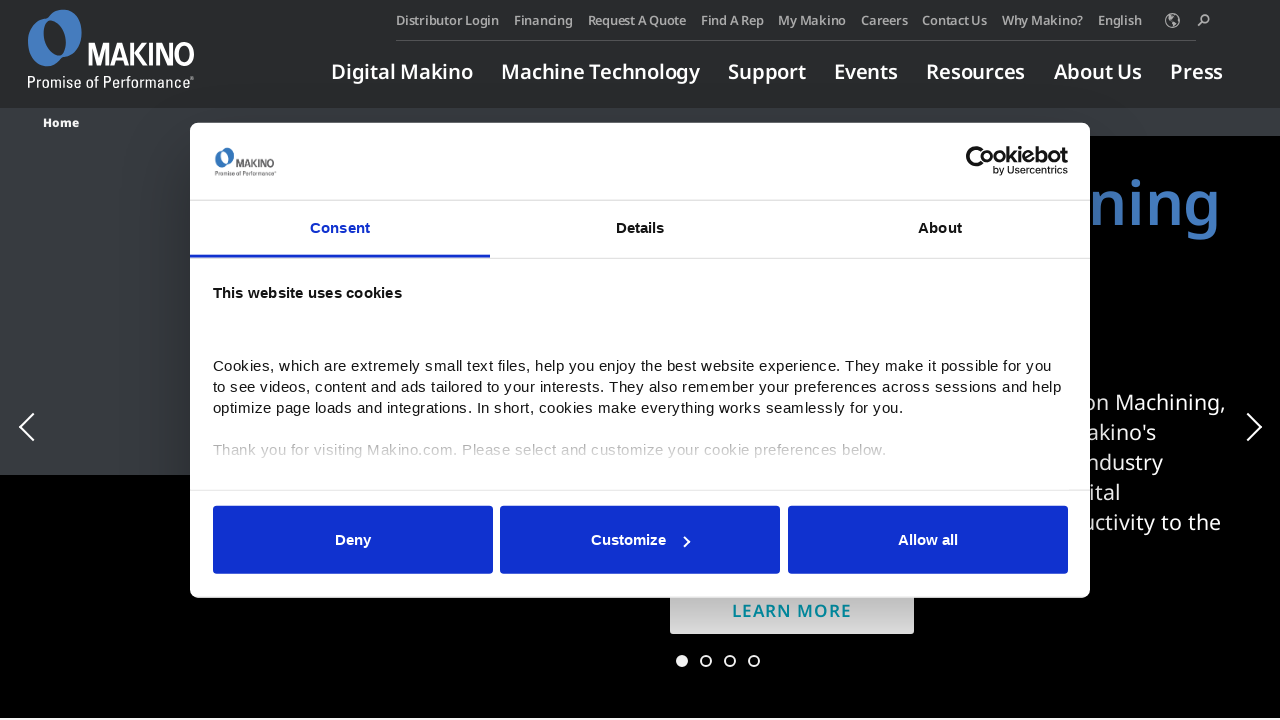

Set viewport size to 1920x1080
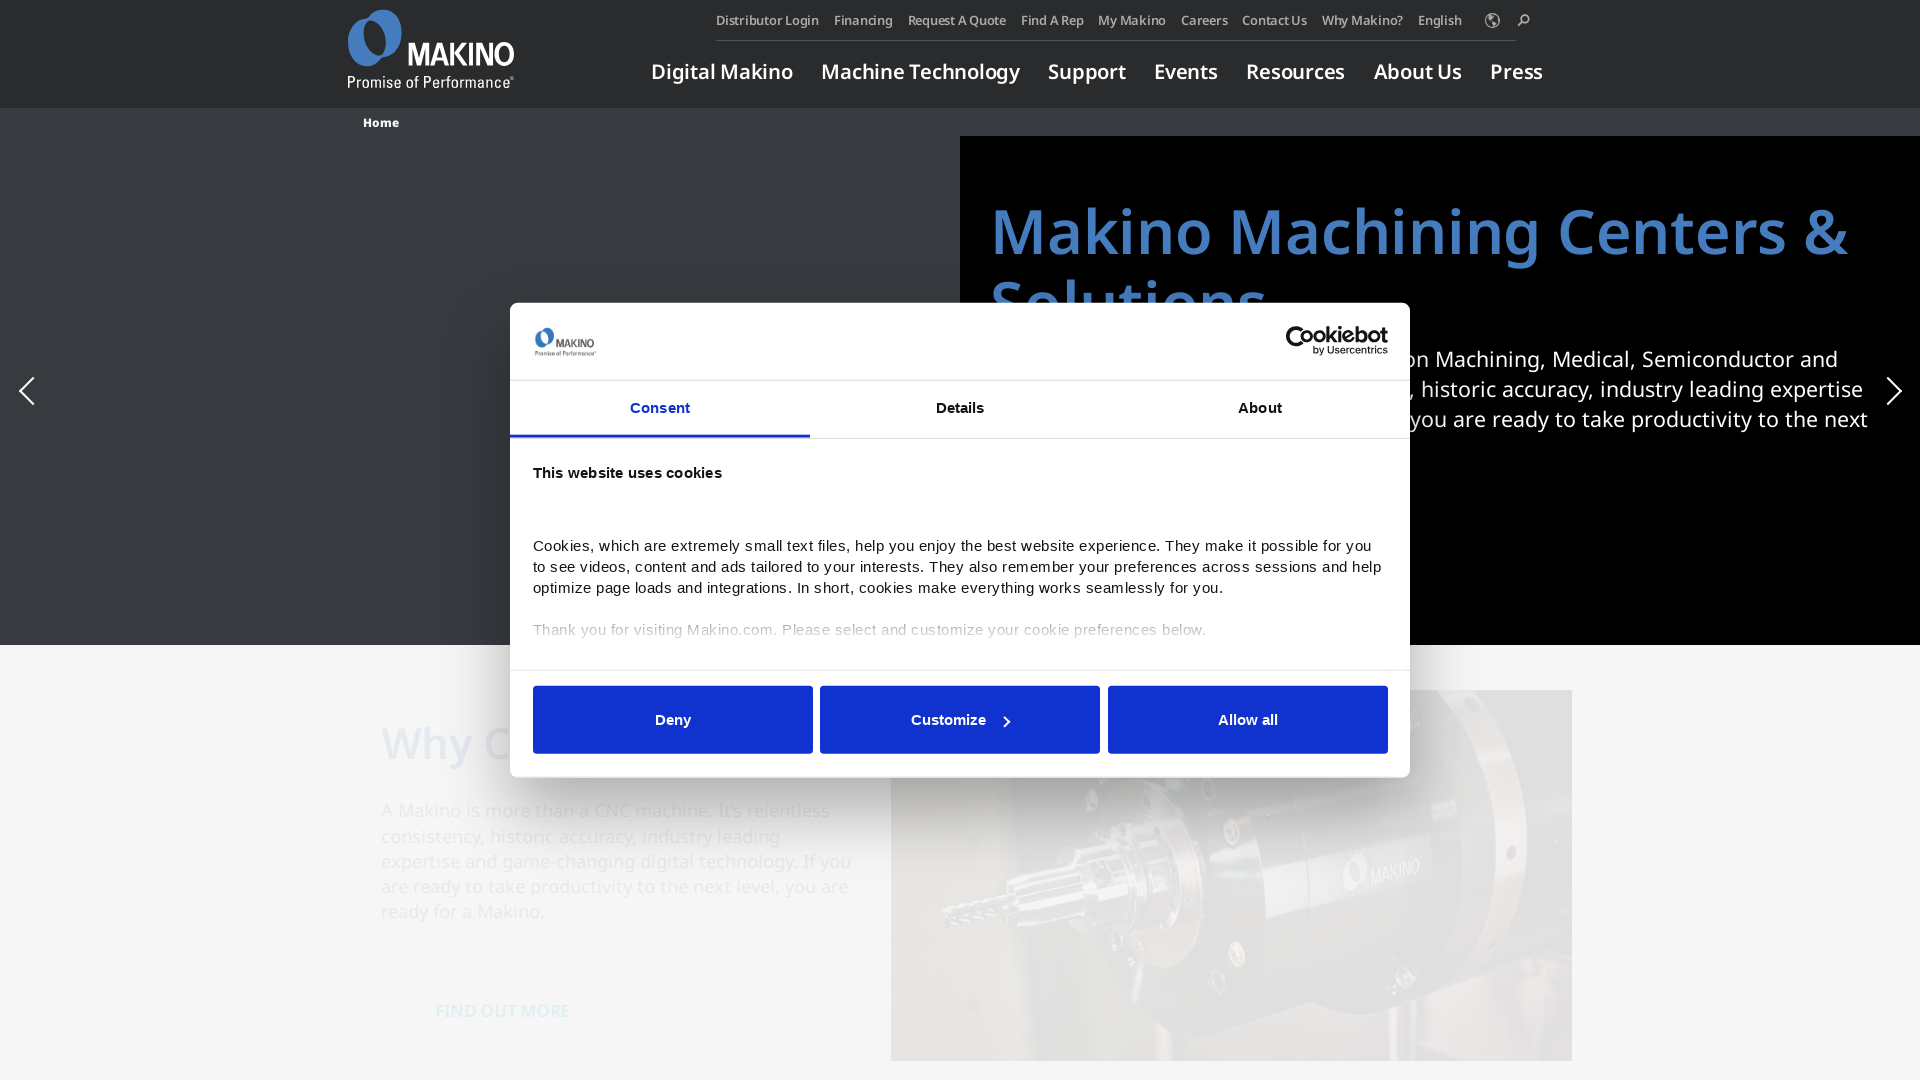

Makino homepage loaded
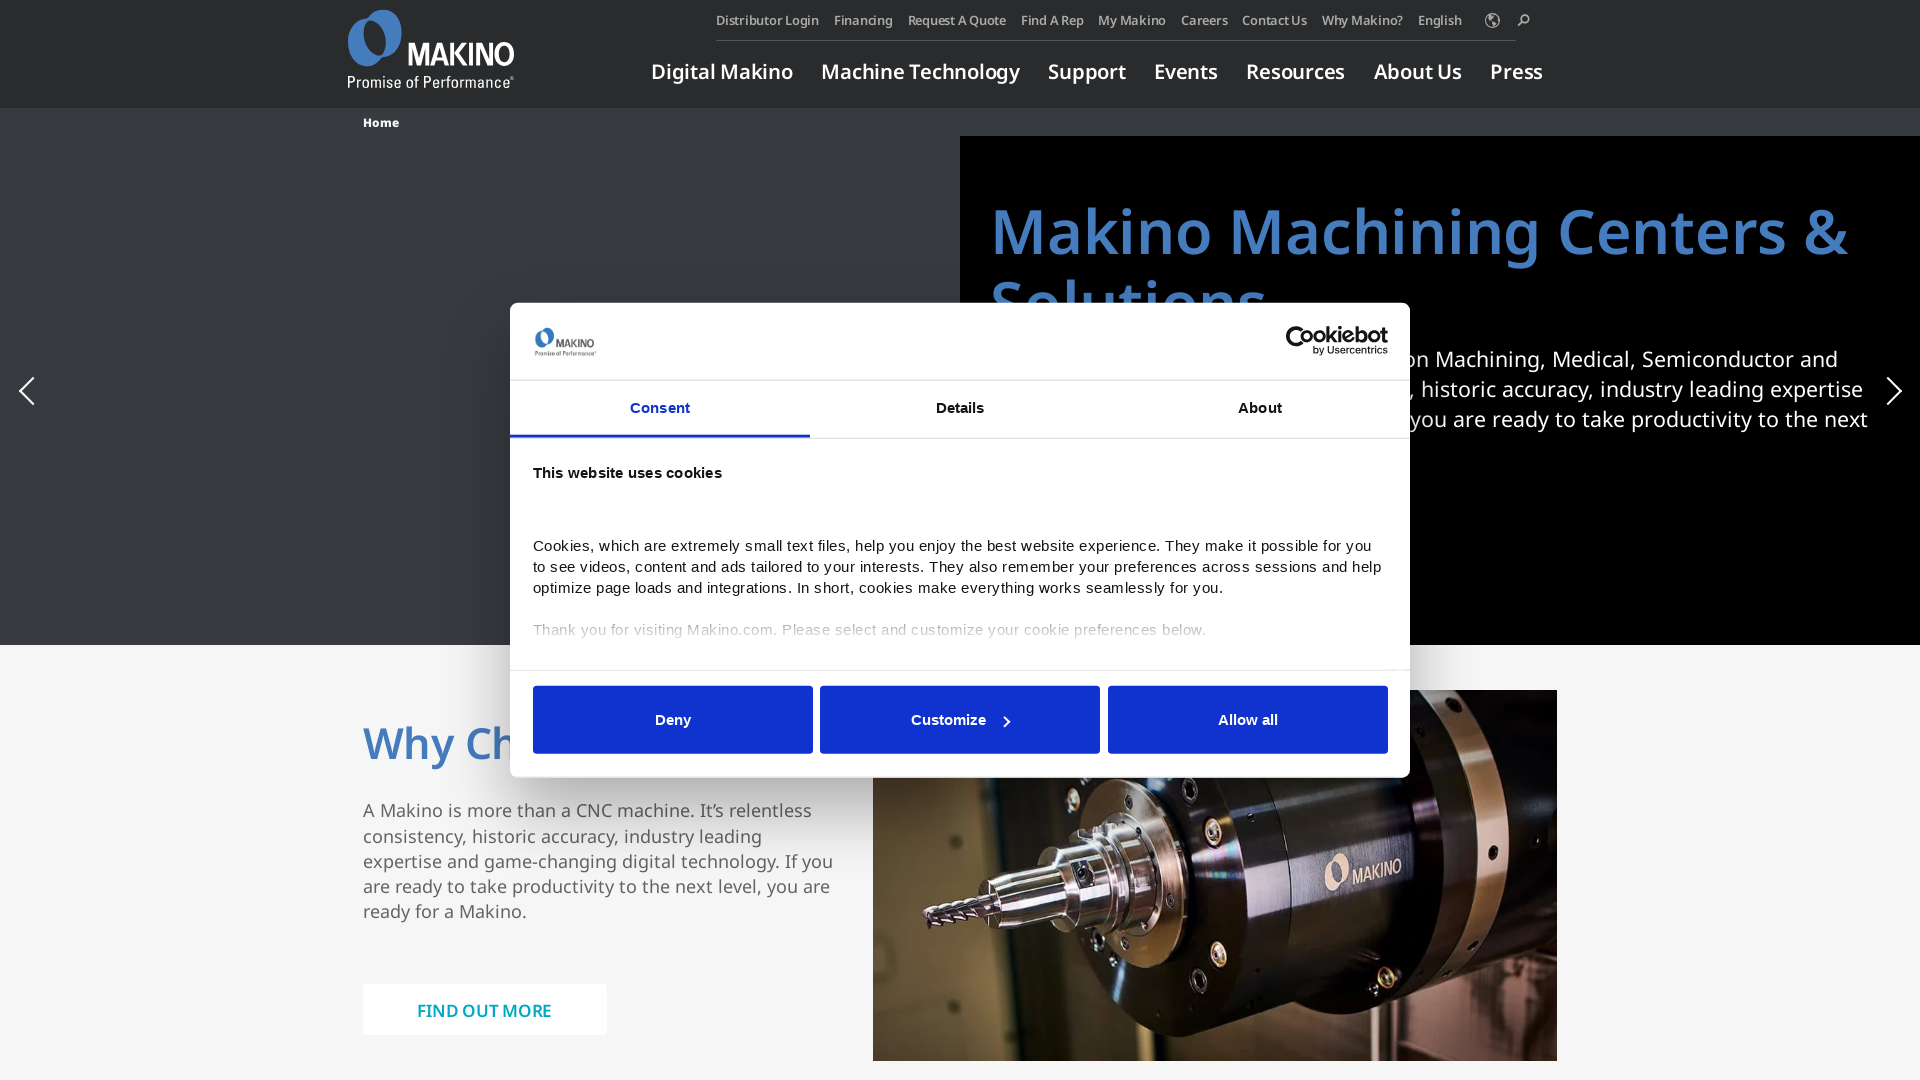

Clicked on 'Digital Makino' navigation link at (722, 71) on text=Digital Makino
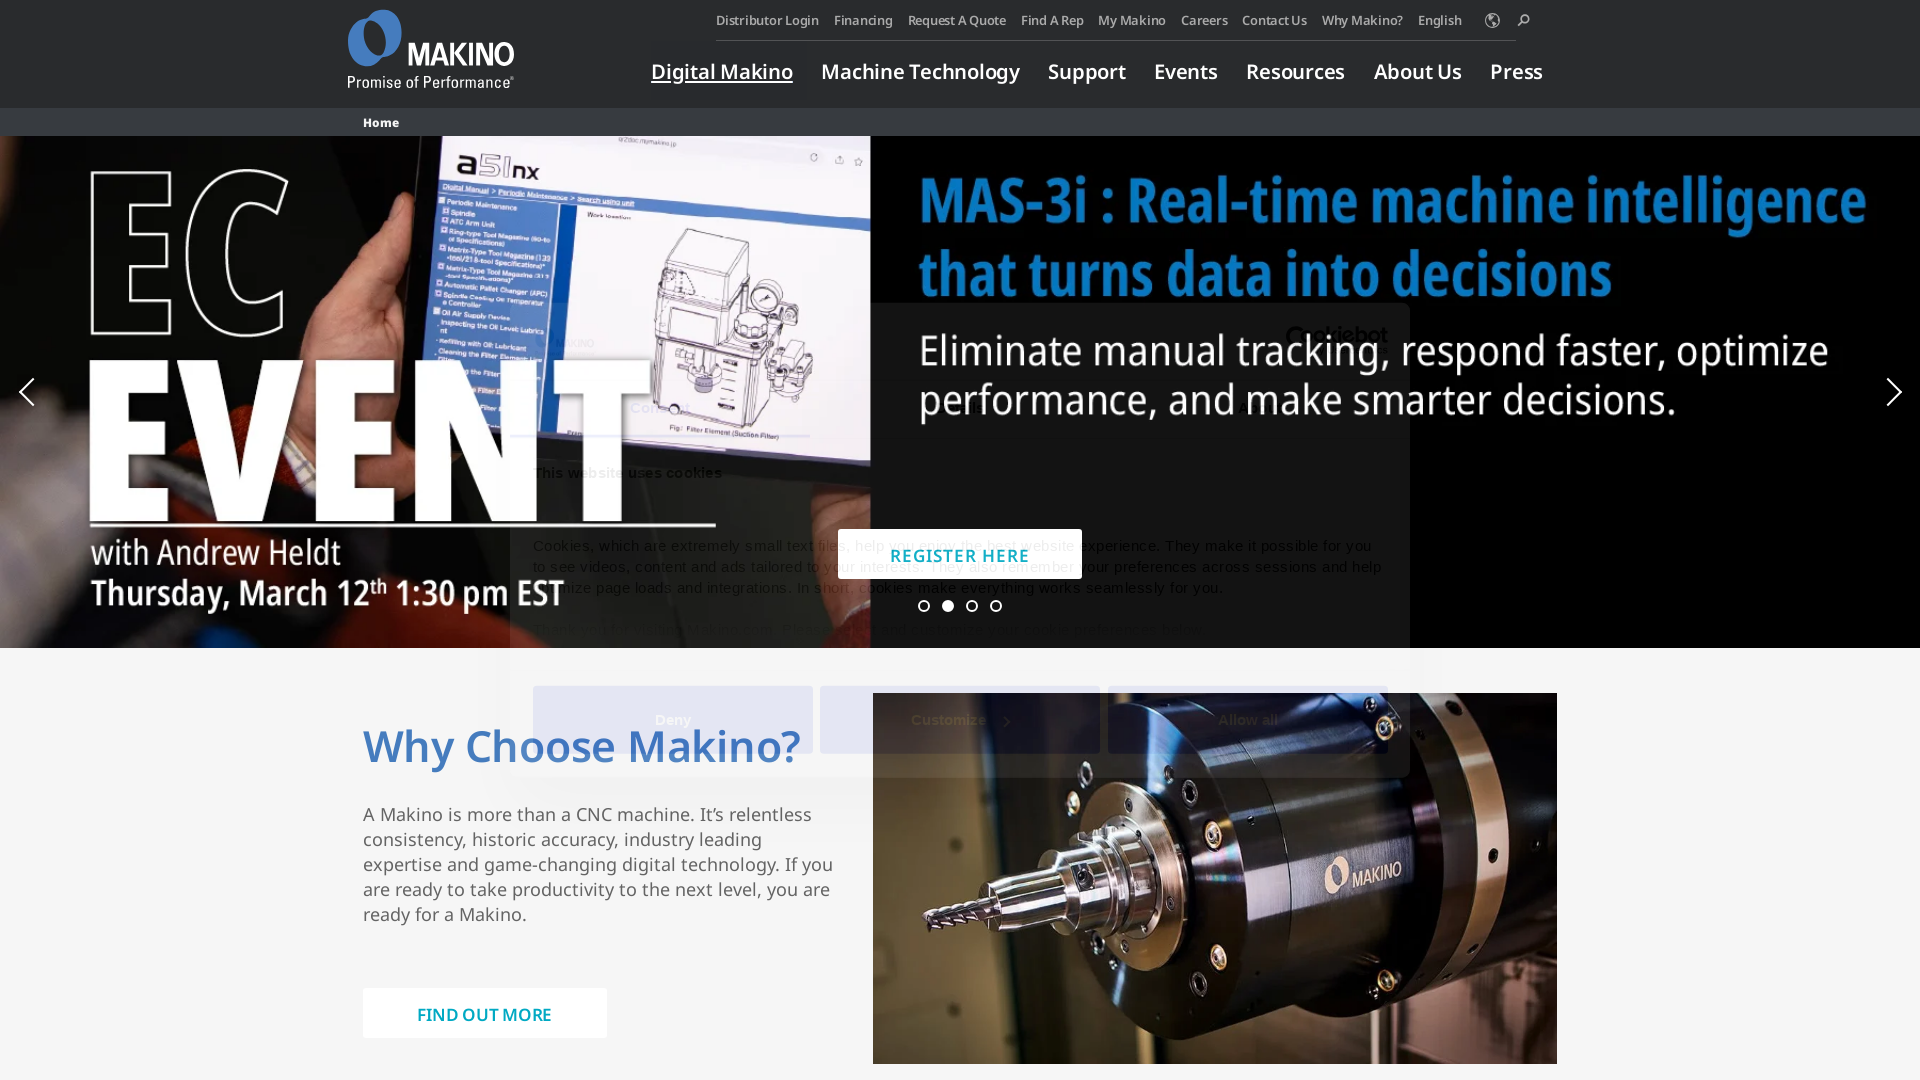

Digital Makino page loaded
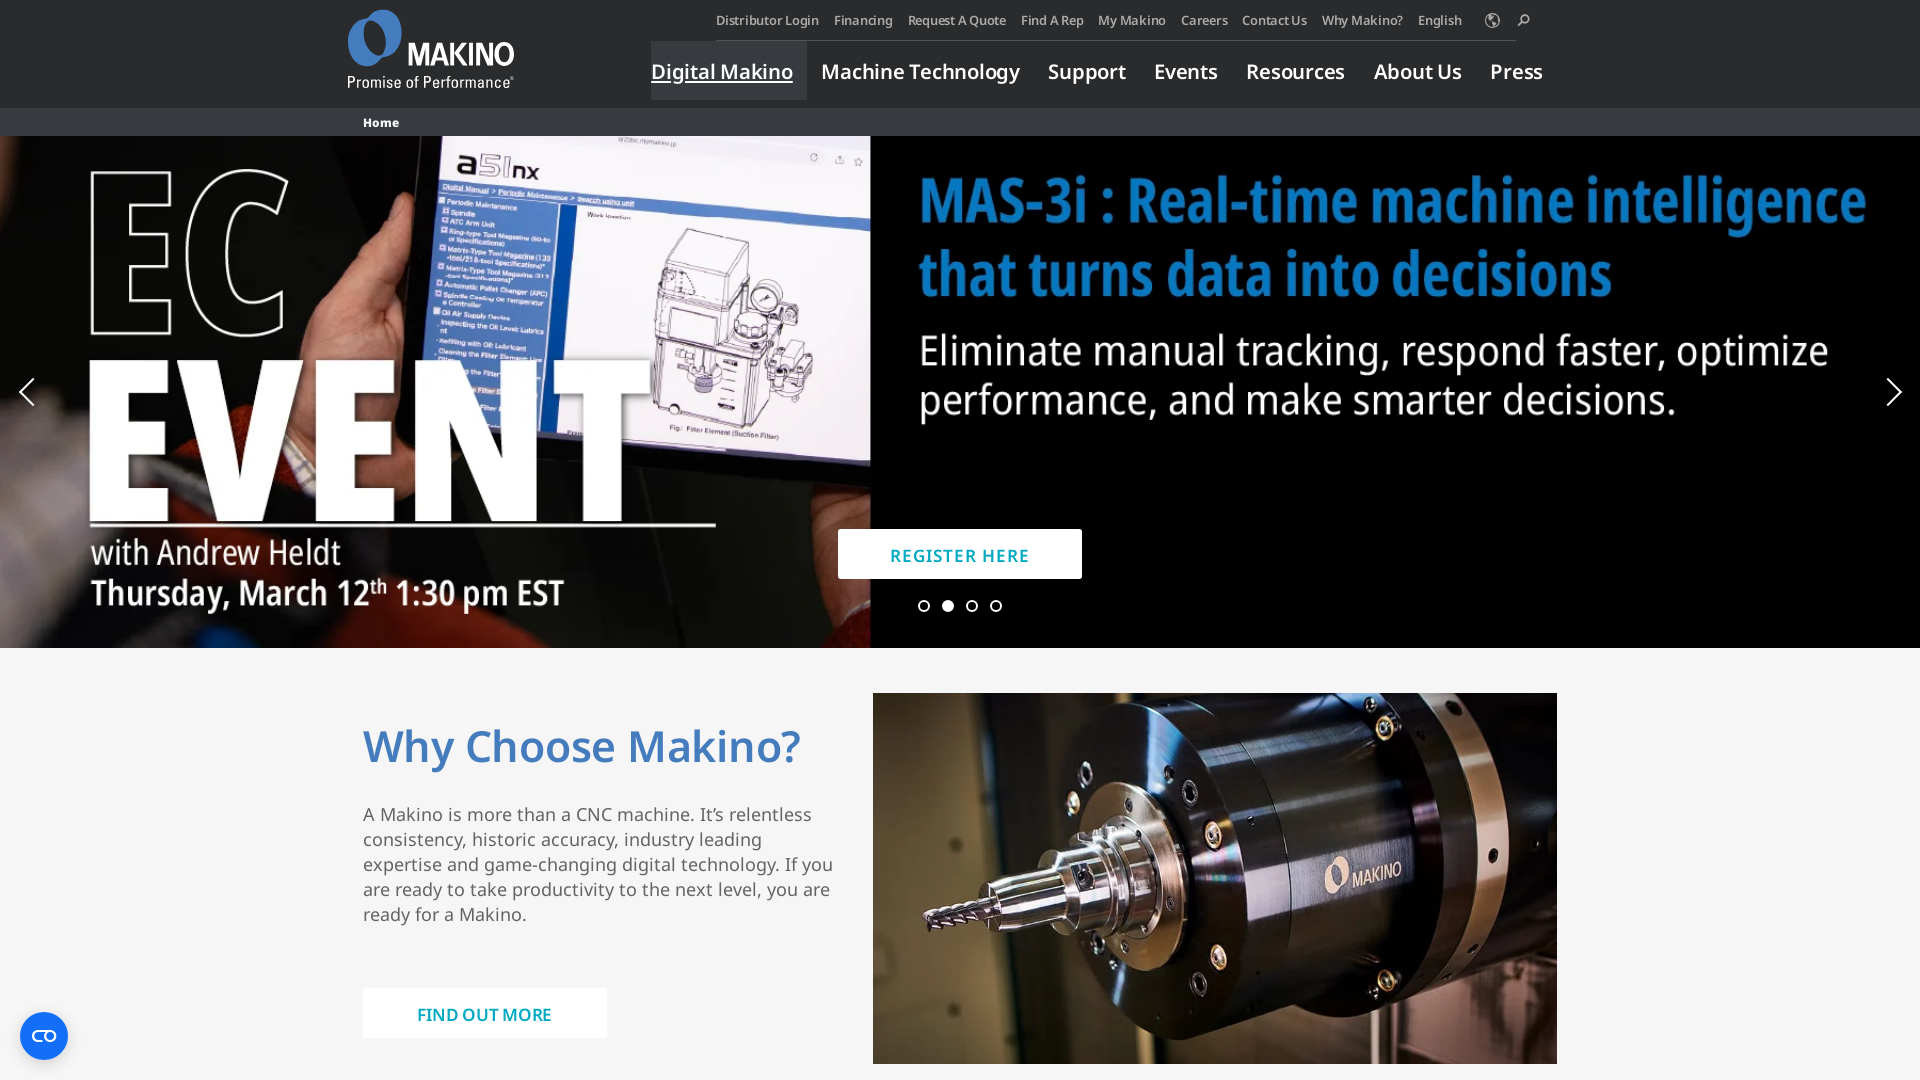

Clicked on 'Machine Technology' navigation link at (921, 71) on text=Machine Technology
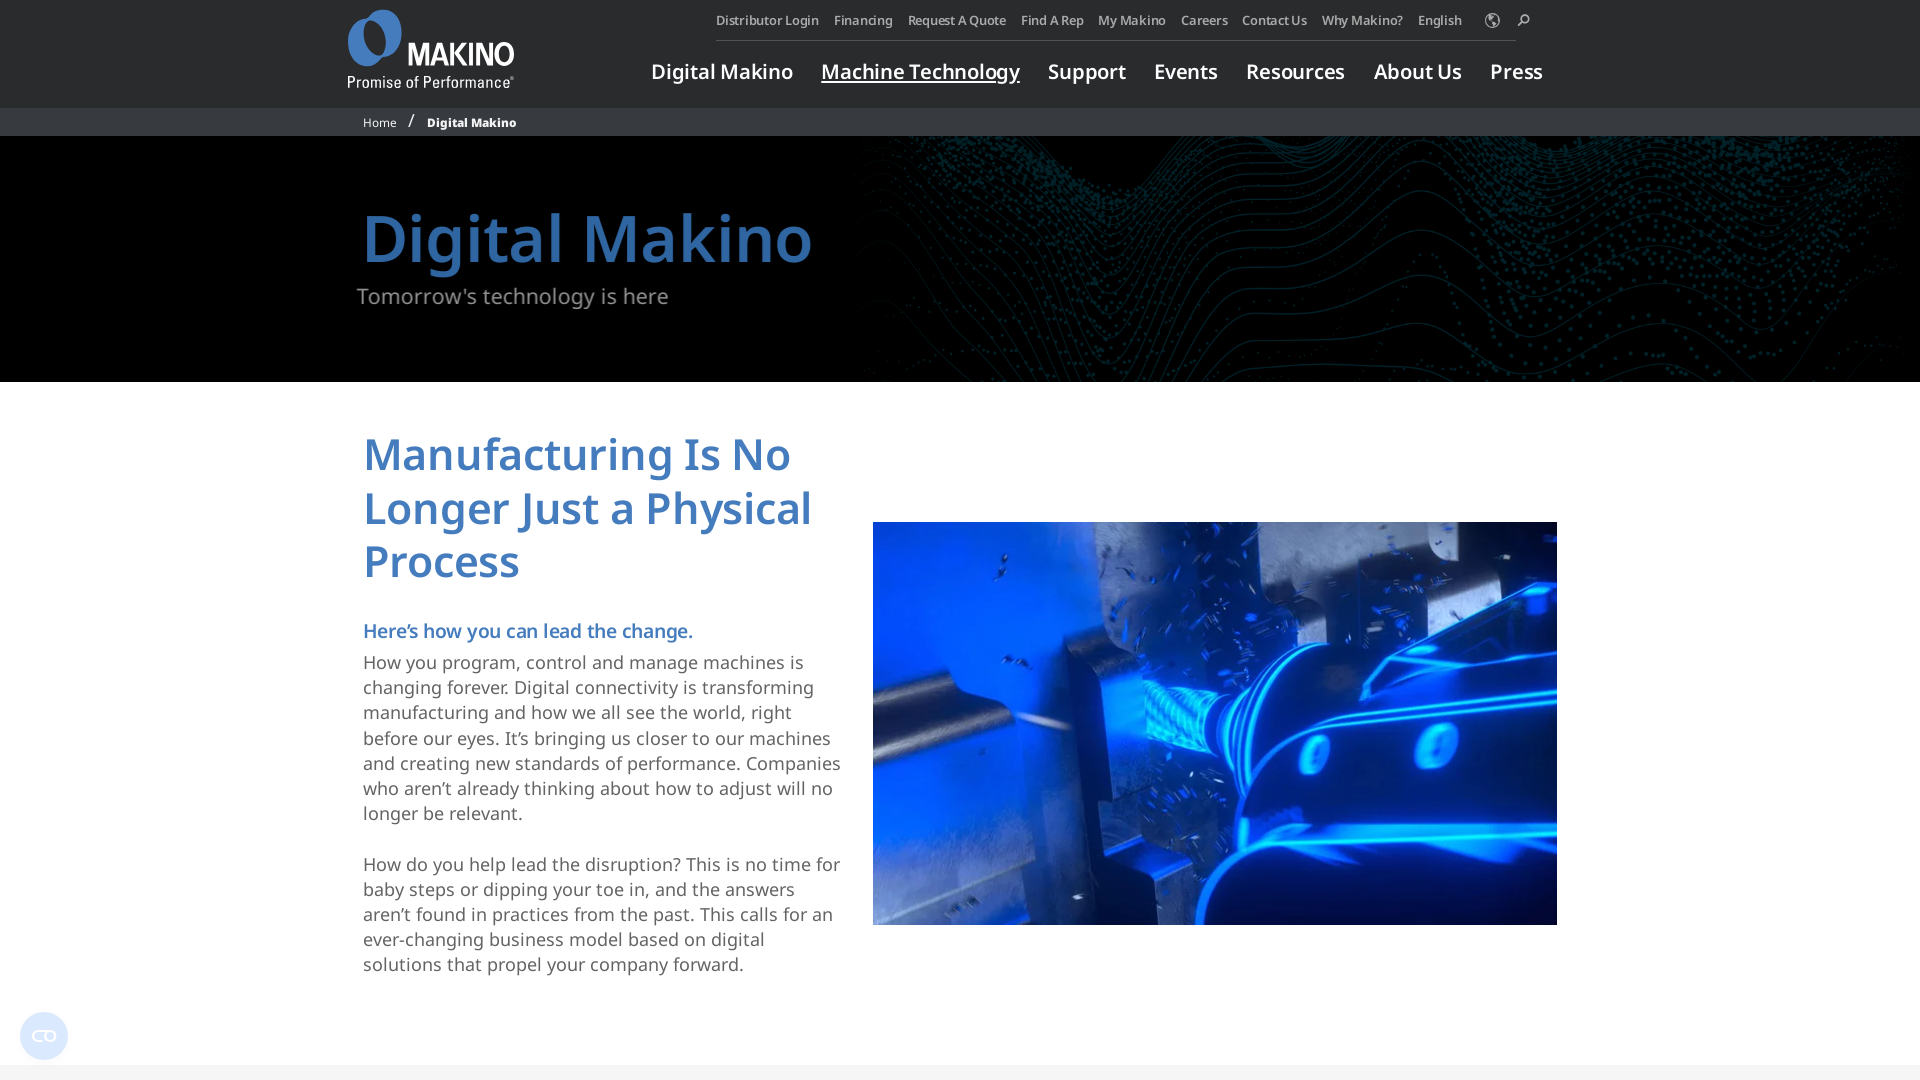

Machine Technology page loaded
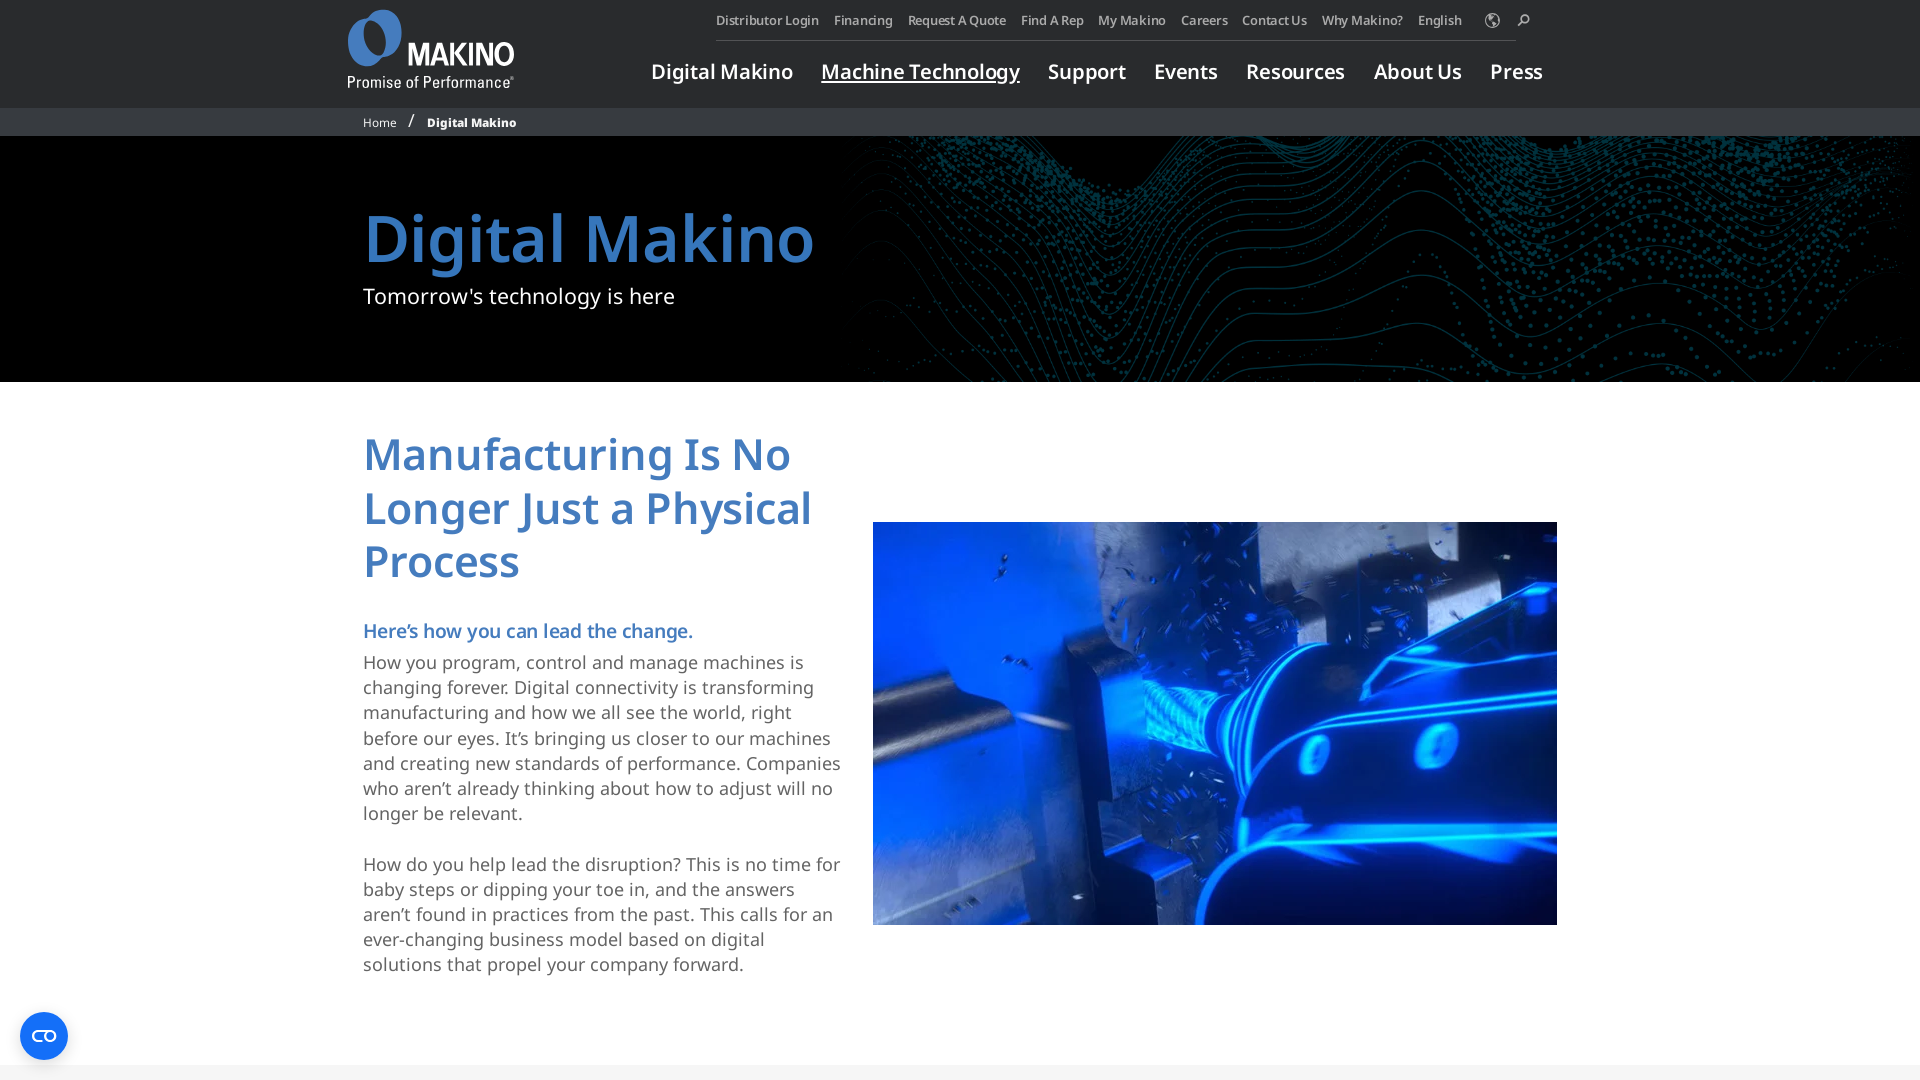

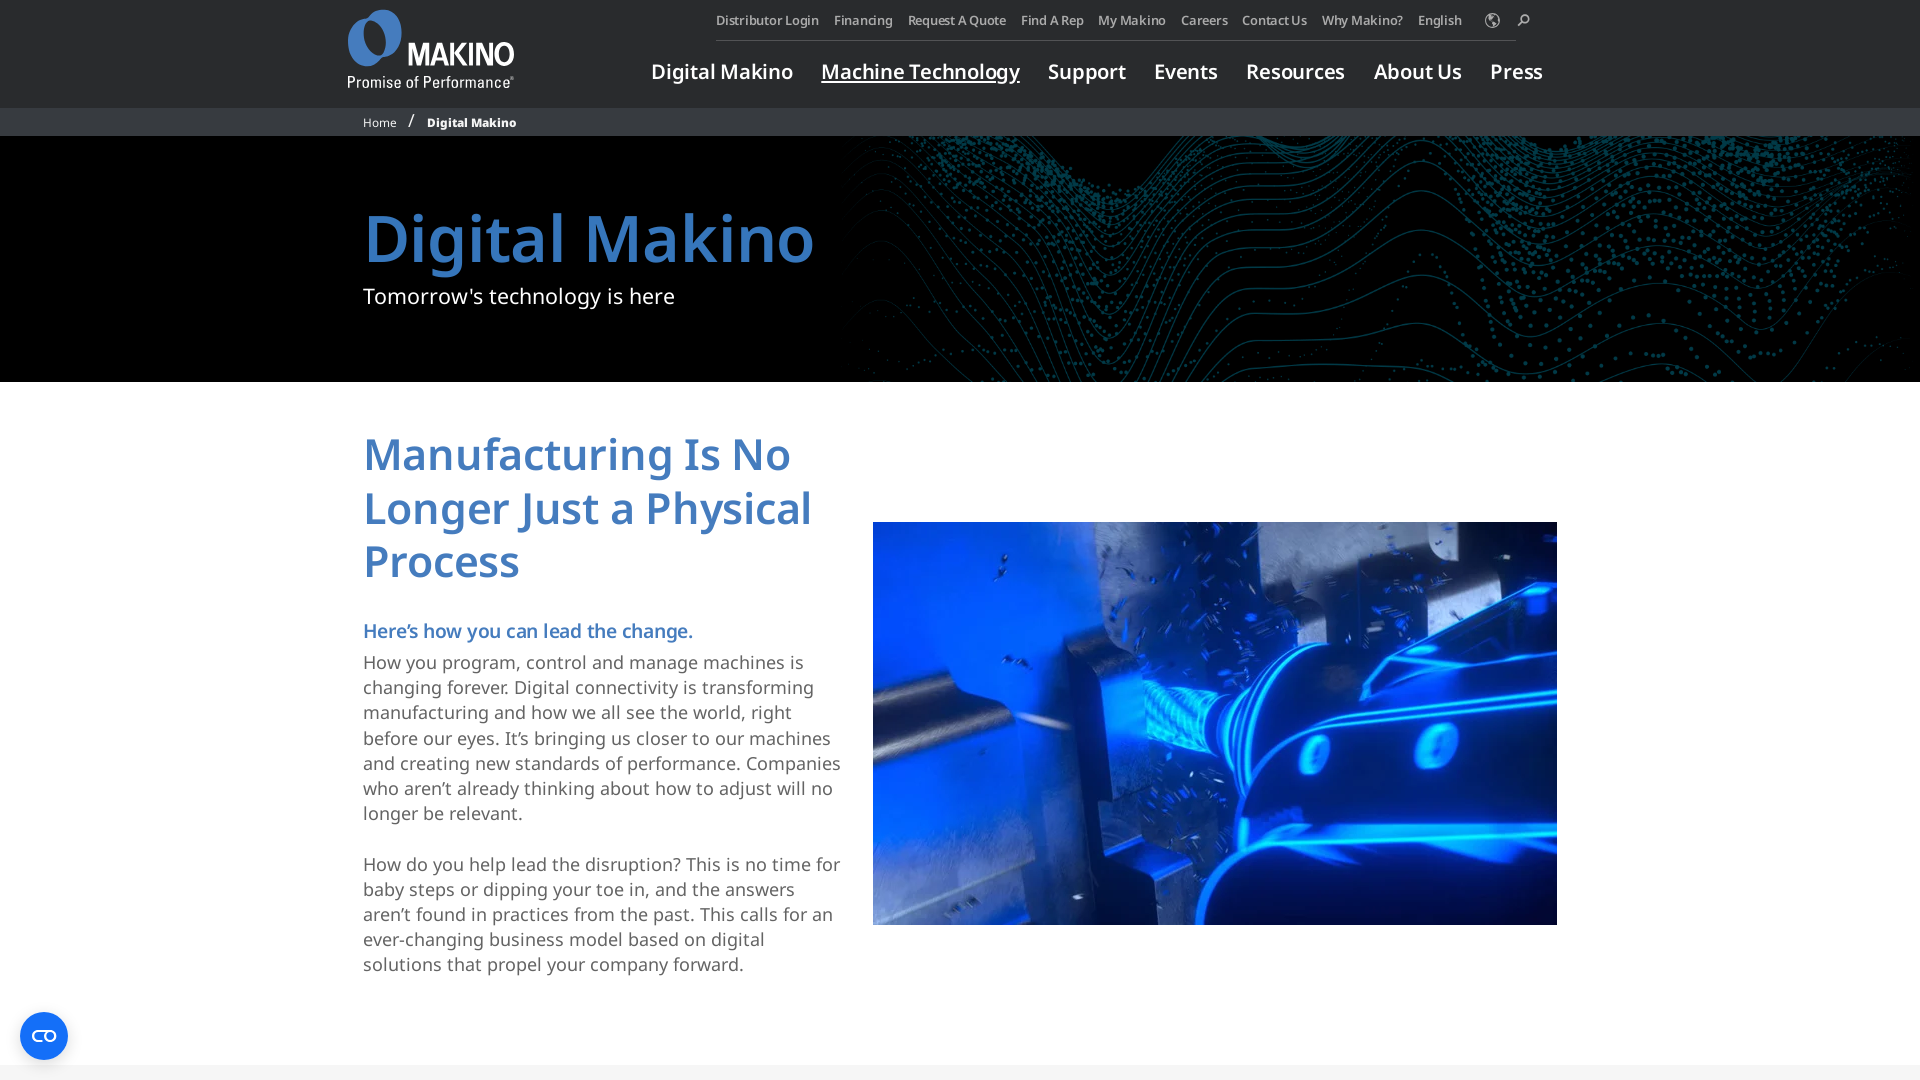